Tests navigation through the ToolsQA website by clicking through the Tutorials menu to reach the Software Testing page under QA Practices.

Starting URL: https://www.toolsqa.com/

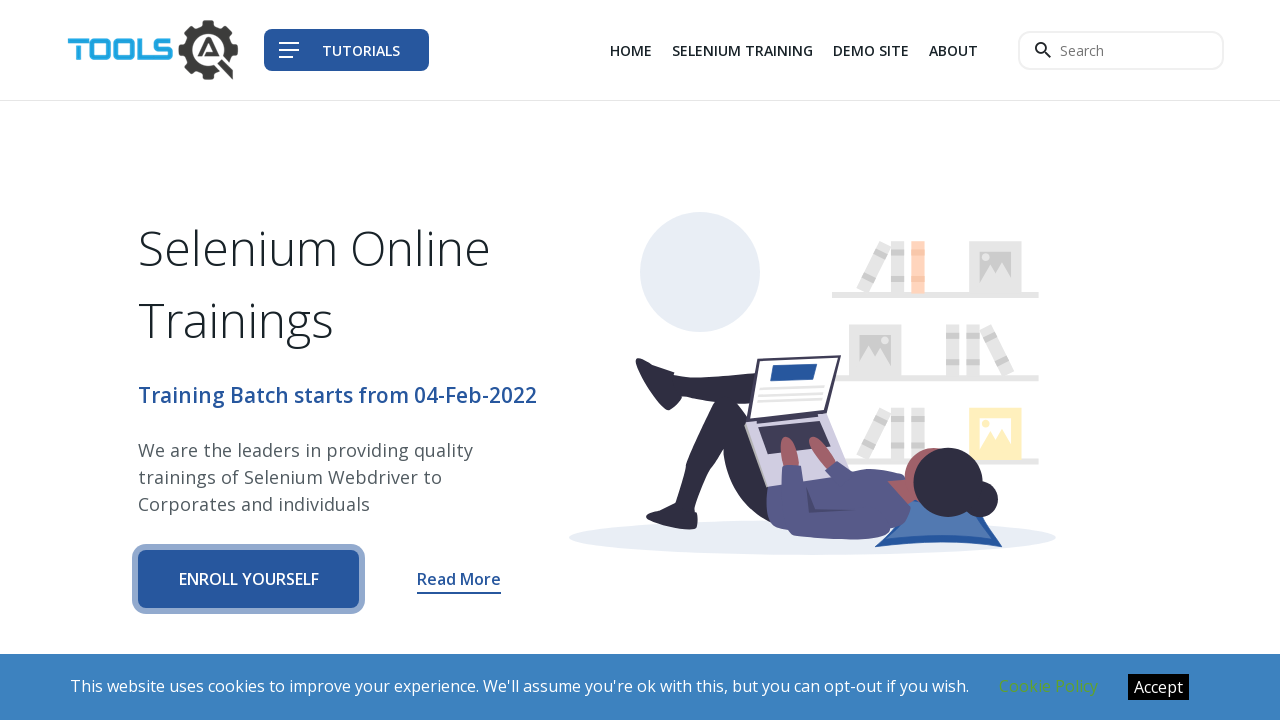

Clicked on Tutorials menu item at (361, 50) on xpath=//span[text()='Tutorials']
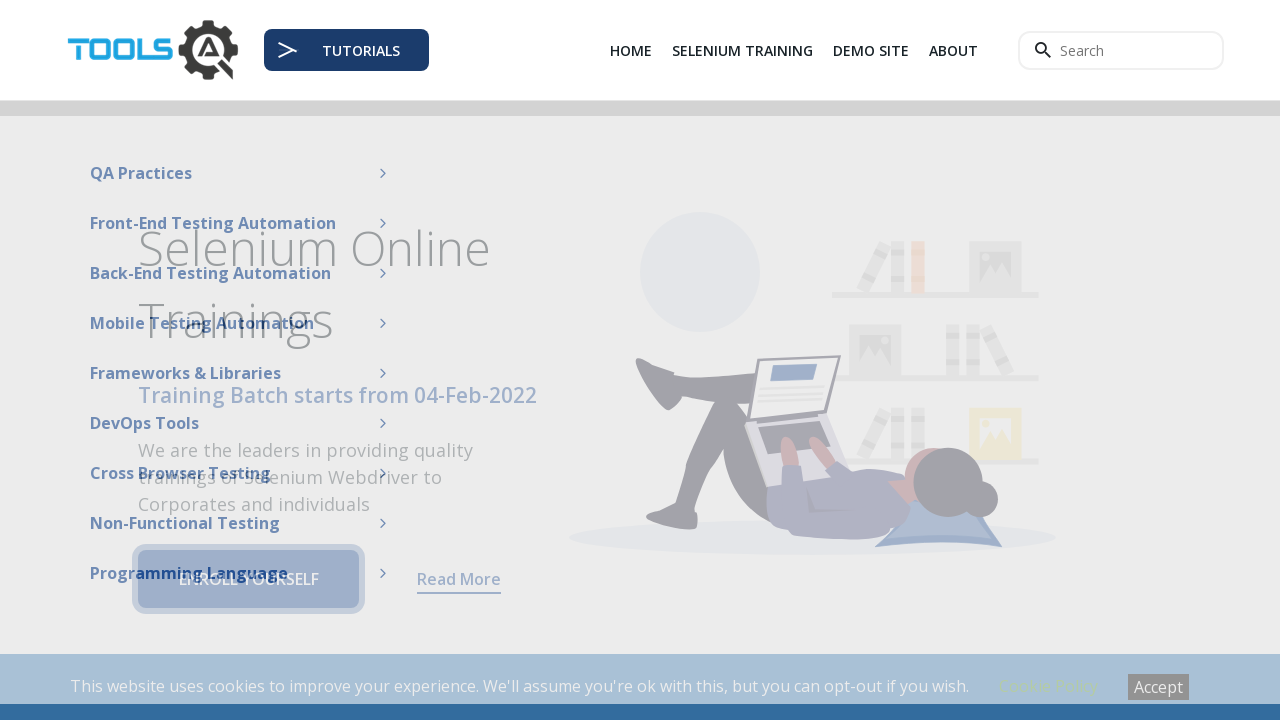

Clicked on QA Practices submenu item at (141, 158) on xpath=//span[text()='QA Practices']
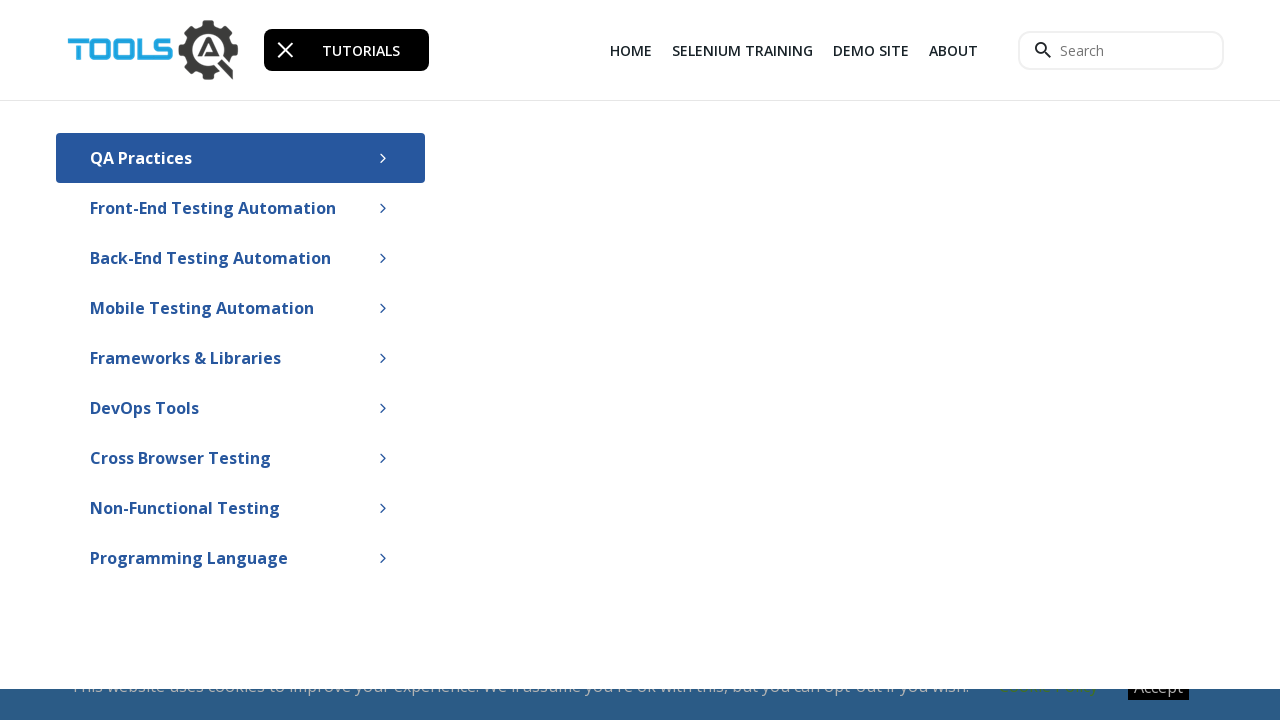

Clicked on Software Testing link at (553, 210) on (//a[text()='Software Testing'])[3]
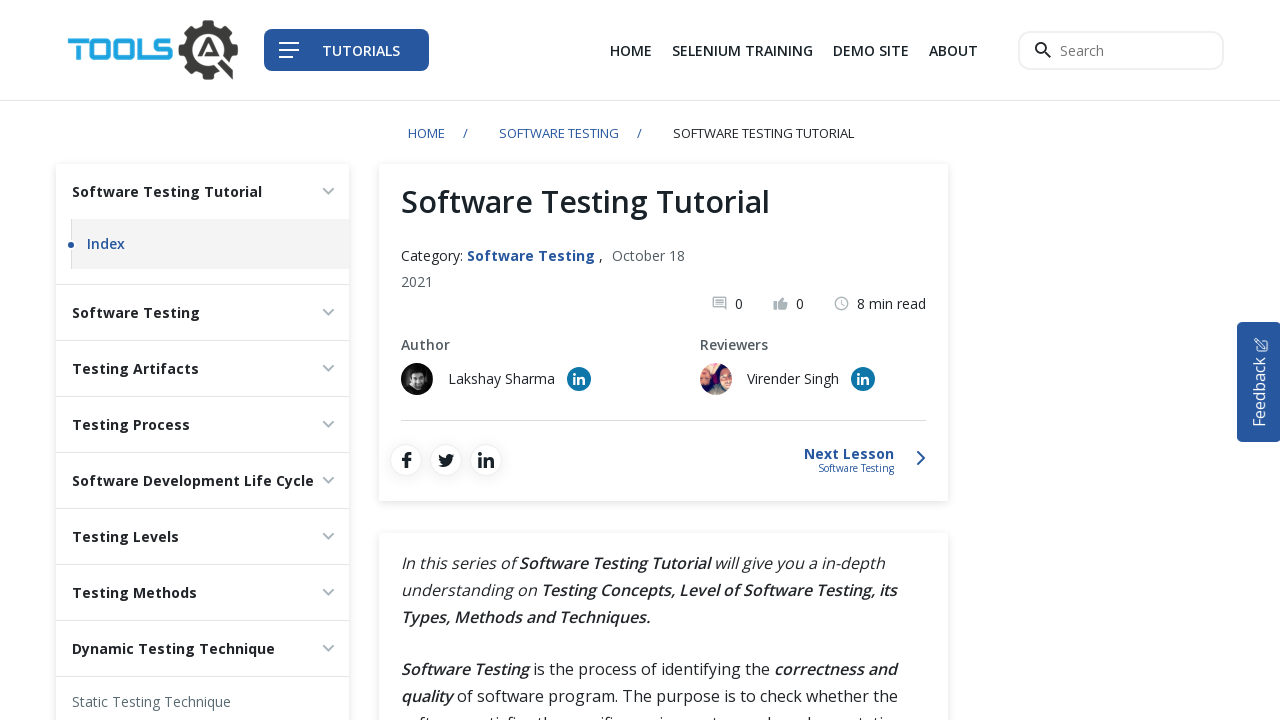

Waited for page to load (networkidle state)
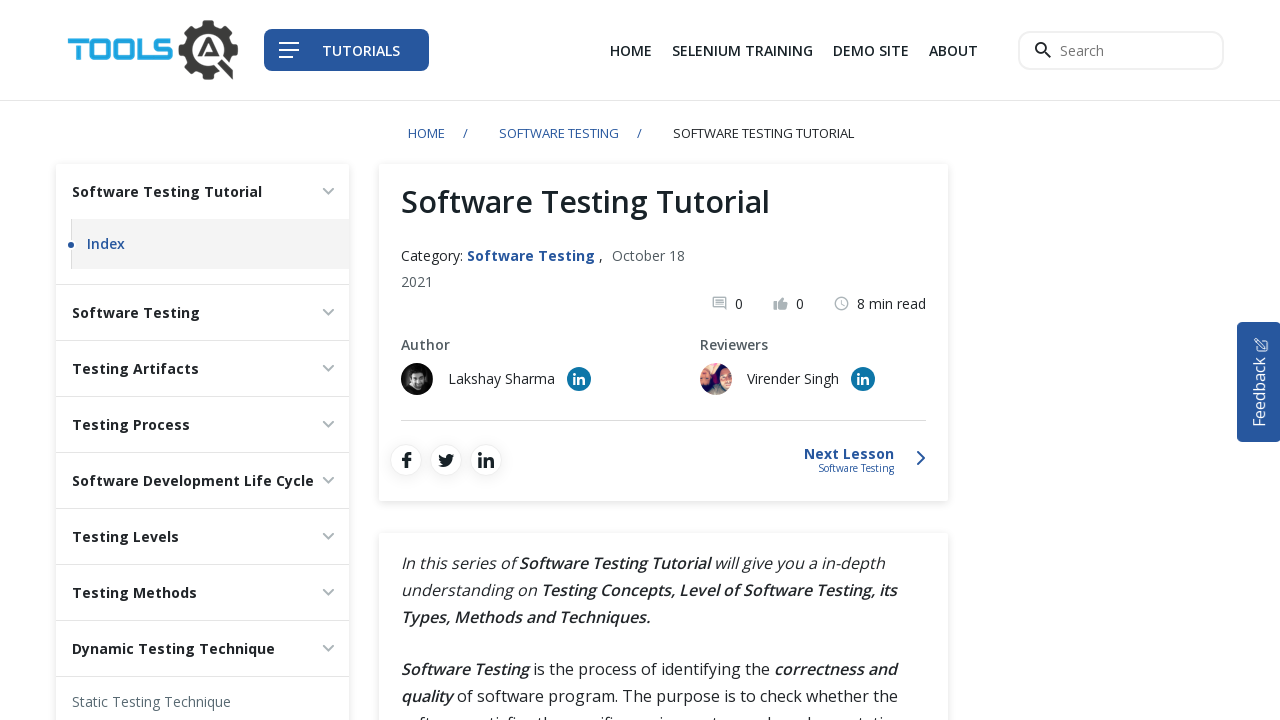

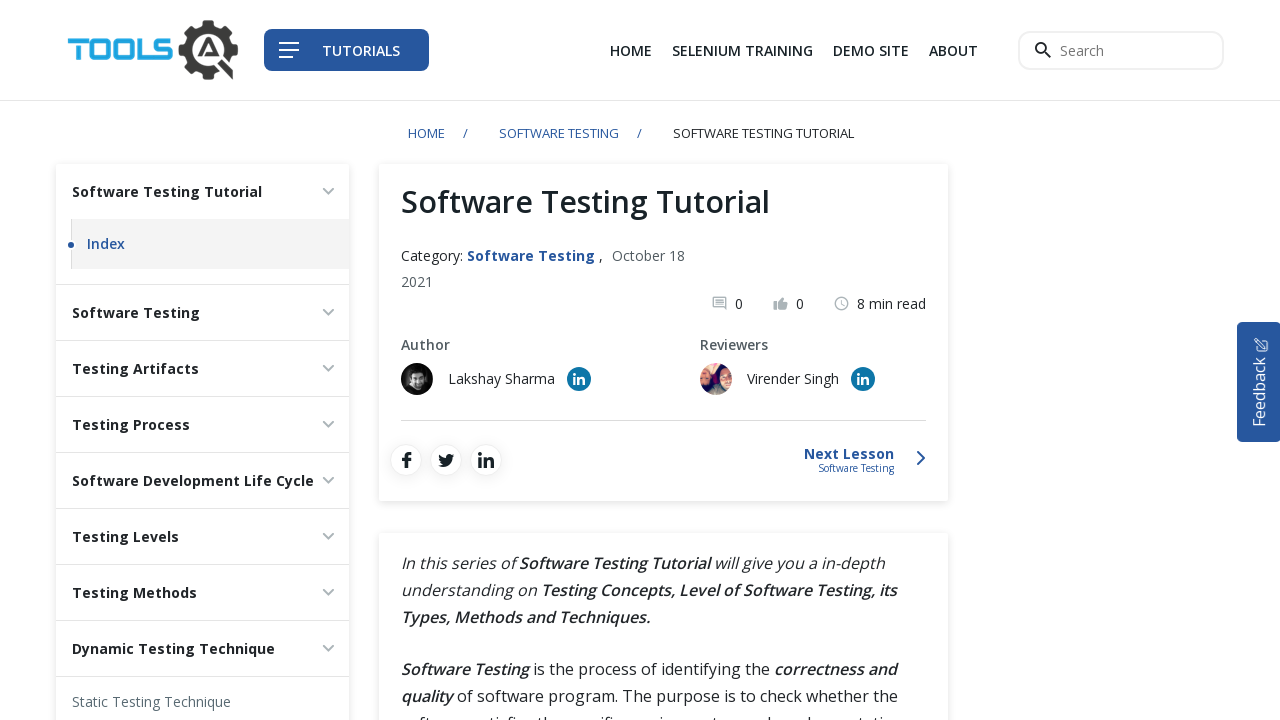